Tests JavaScript information alert by clicking the "Click for JS Alert" button, accepting the alert, and verifying the result message is displayed.

Starting URL: http://practice.cydeo.com/javascript_alerts

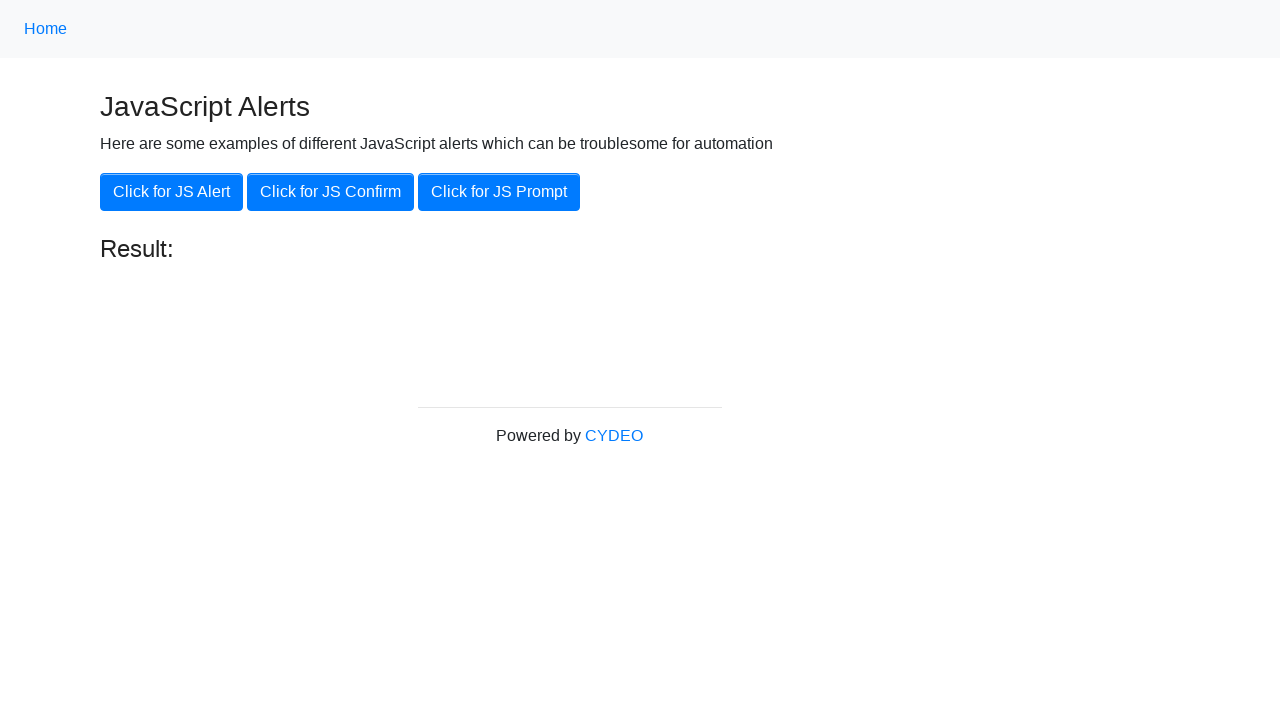

Clicked the 'Click for JS Alert' button at (172, 192) on xpath=//button[.='Click for JS Alert']
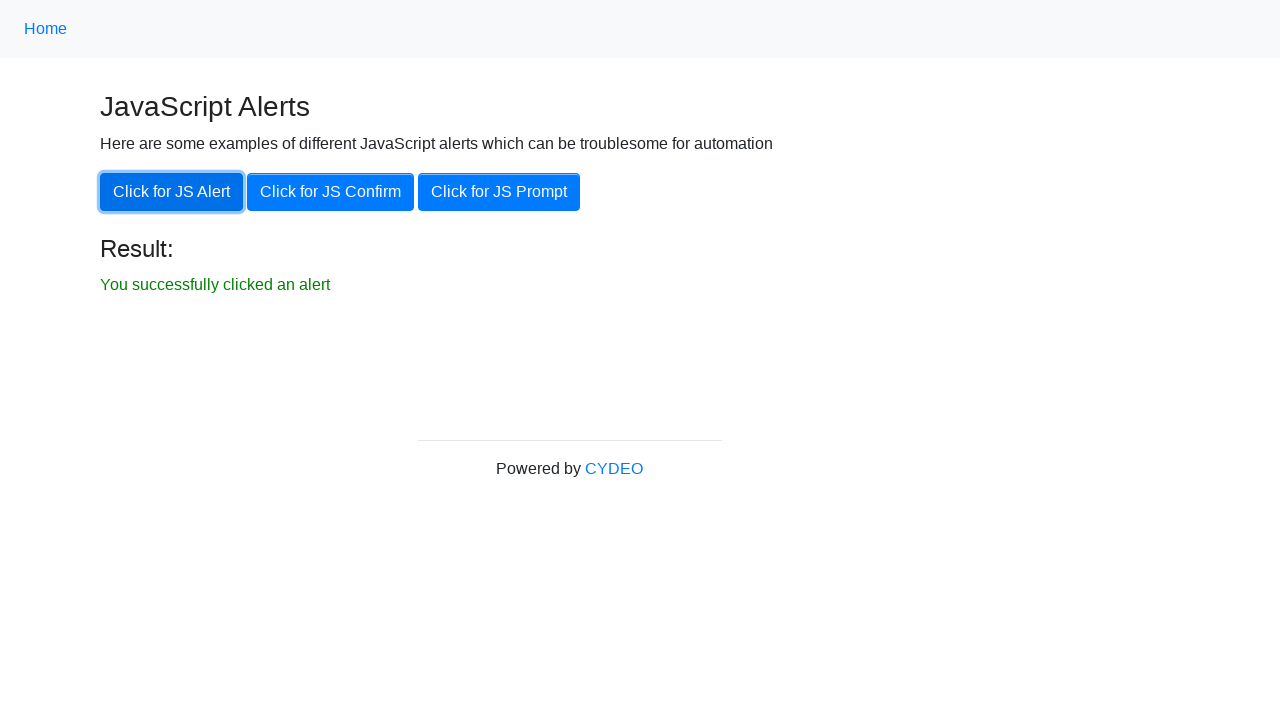

Set up dialog handler to accept alerts
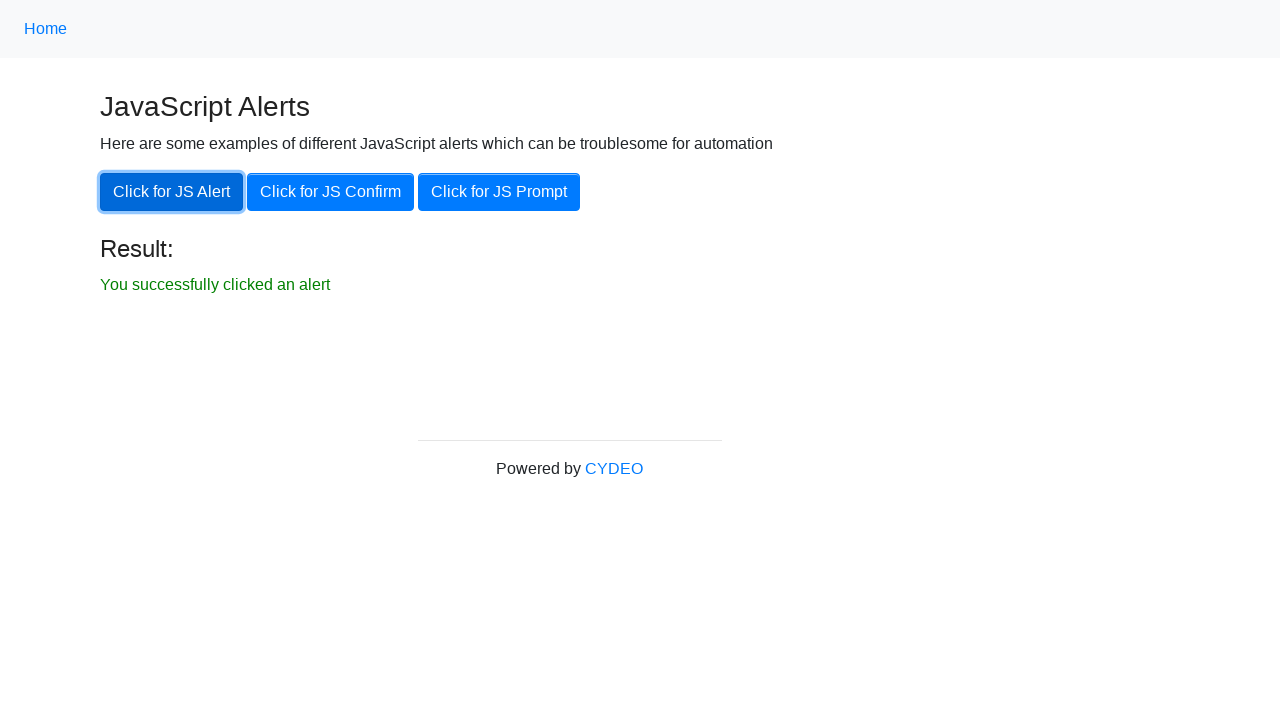

Result message element became visible
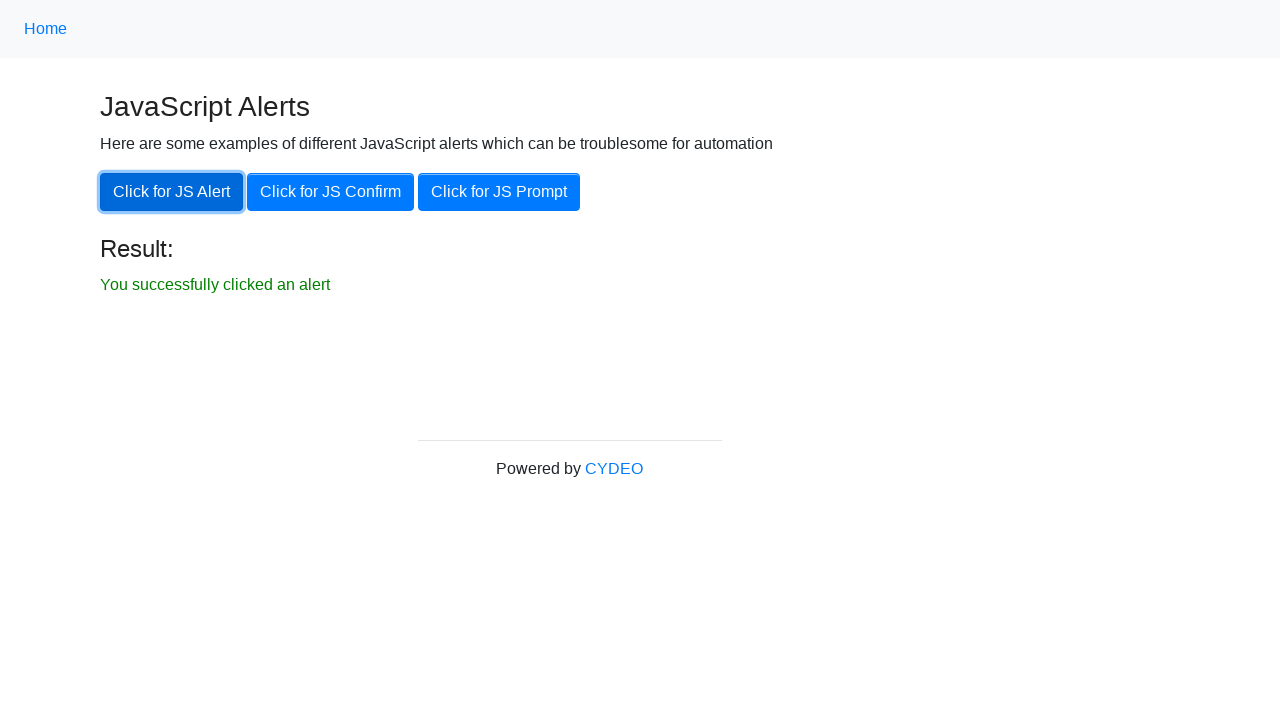

Verified result message text is 'You successfully clicked an alert'
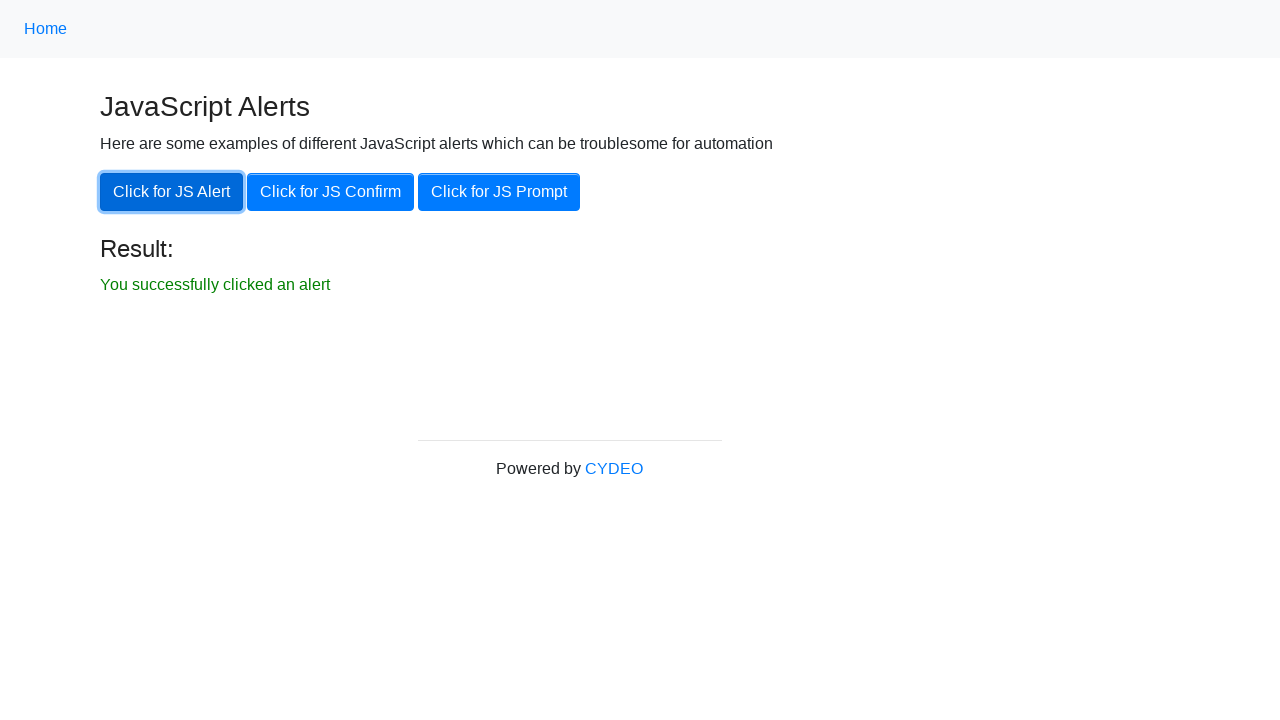

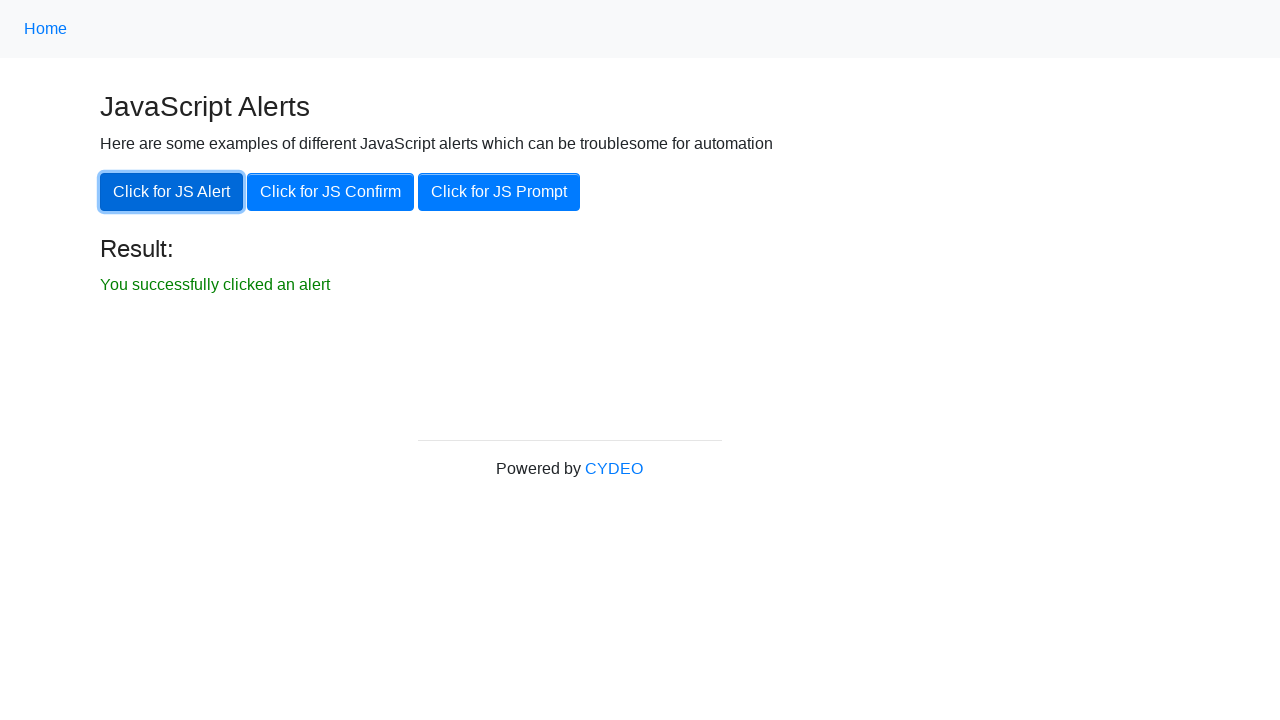